Tests triangle identifier error handling when side 1 is not a number

Starting URL: https://testpages.eviltester.com/styled/apps/triangle/triangle001.html

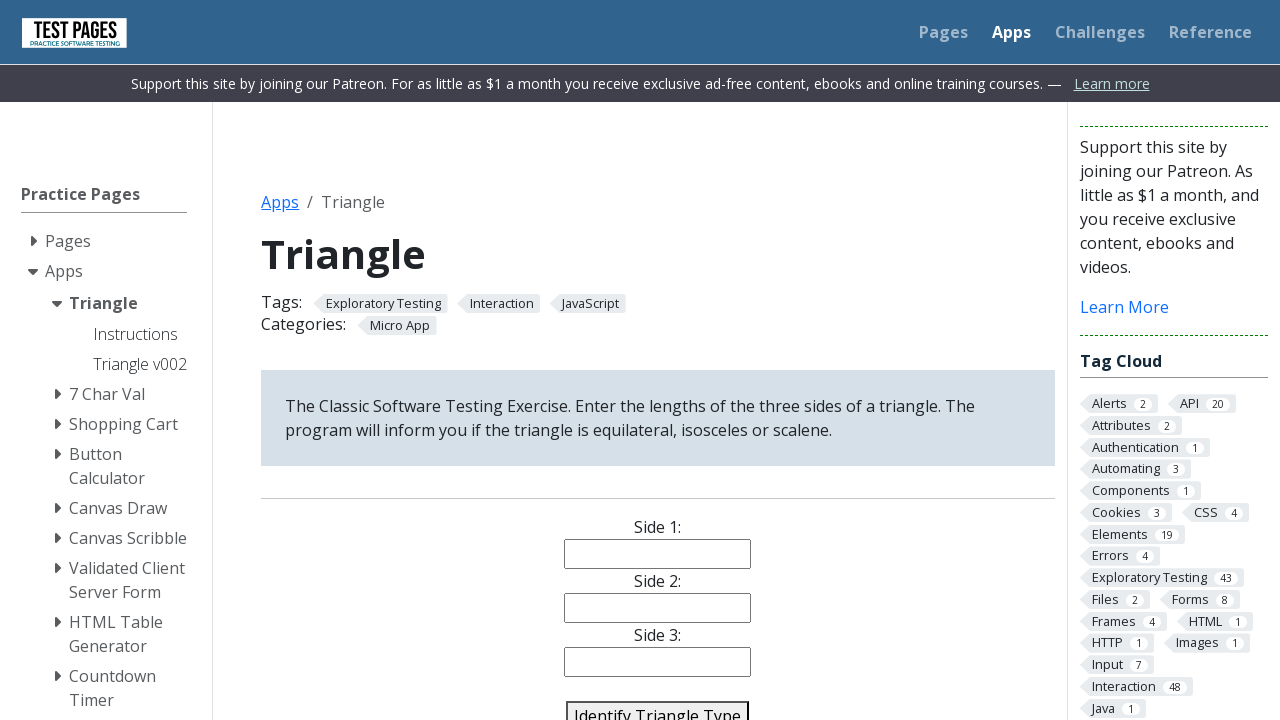

Filled side 1 input with invalid value 'a' on input[name='side1']
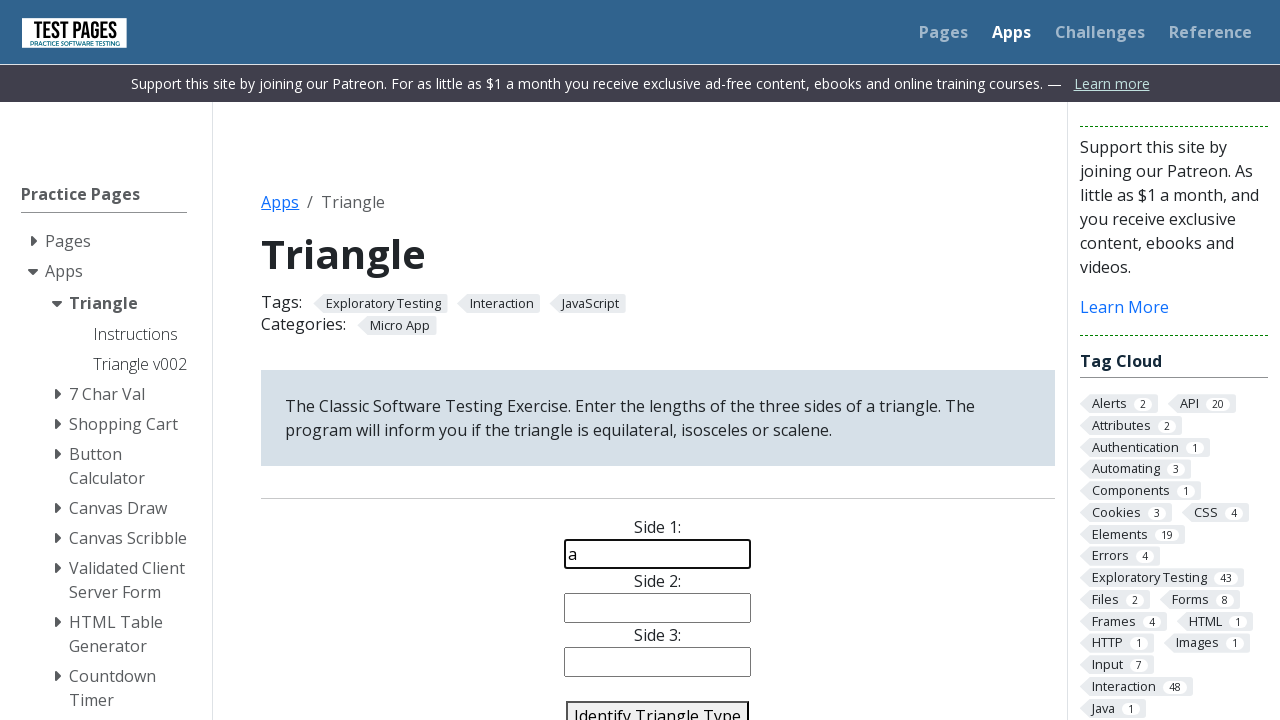

Filled side 2 input with value '4' on input[name='side2']
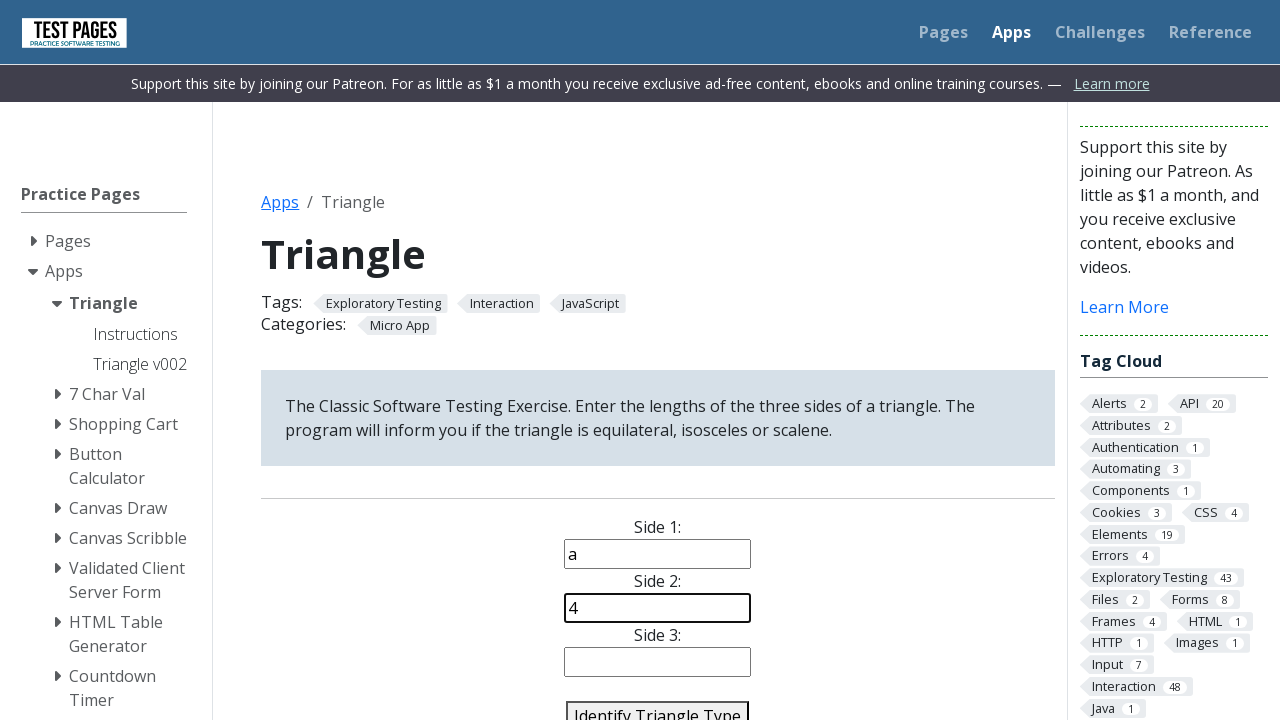

Filled side 3 input with value '5' on input[name='side3']
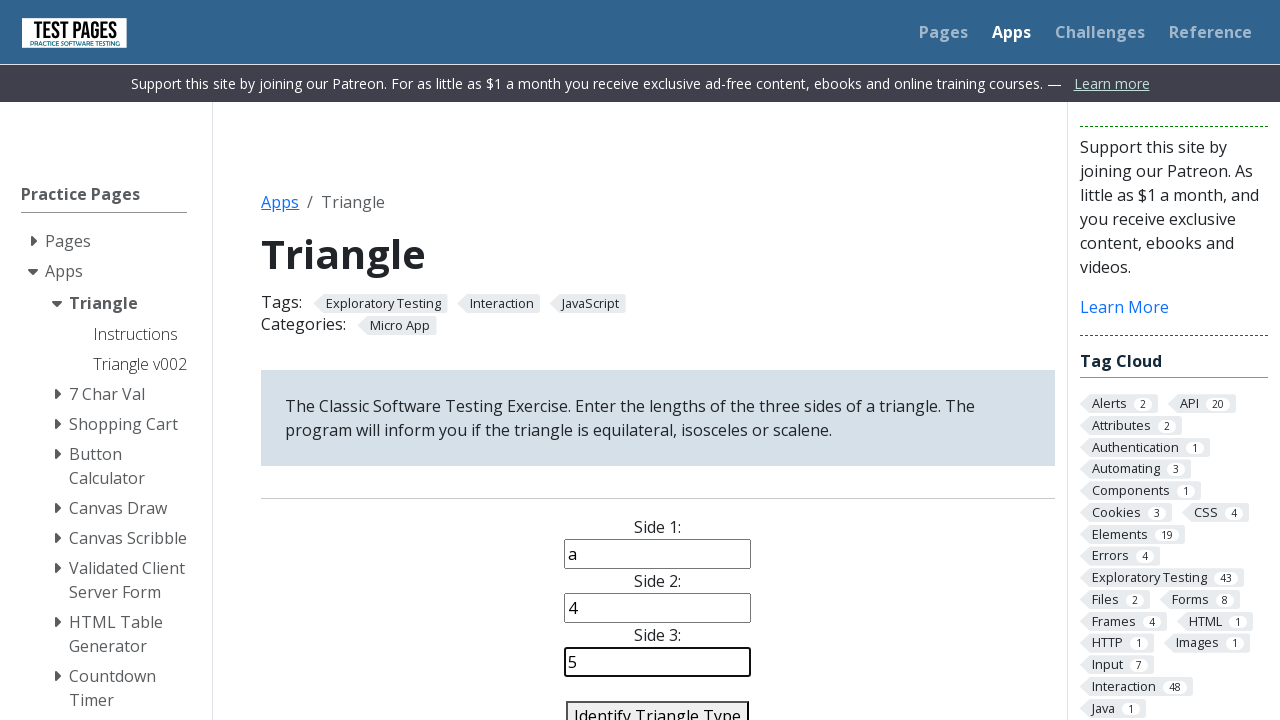

Clicked identify triangle button at (658, 705) on #identify-triangle-action
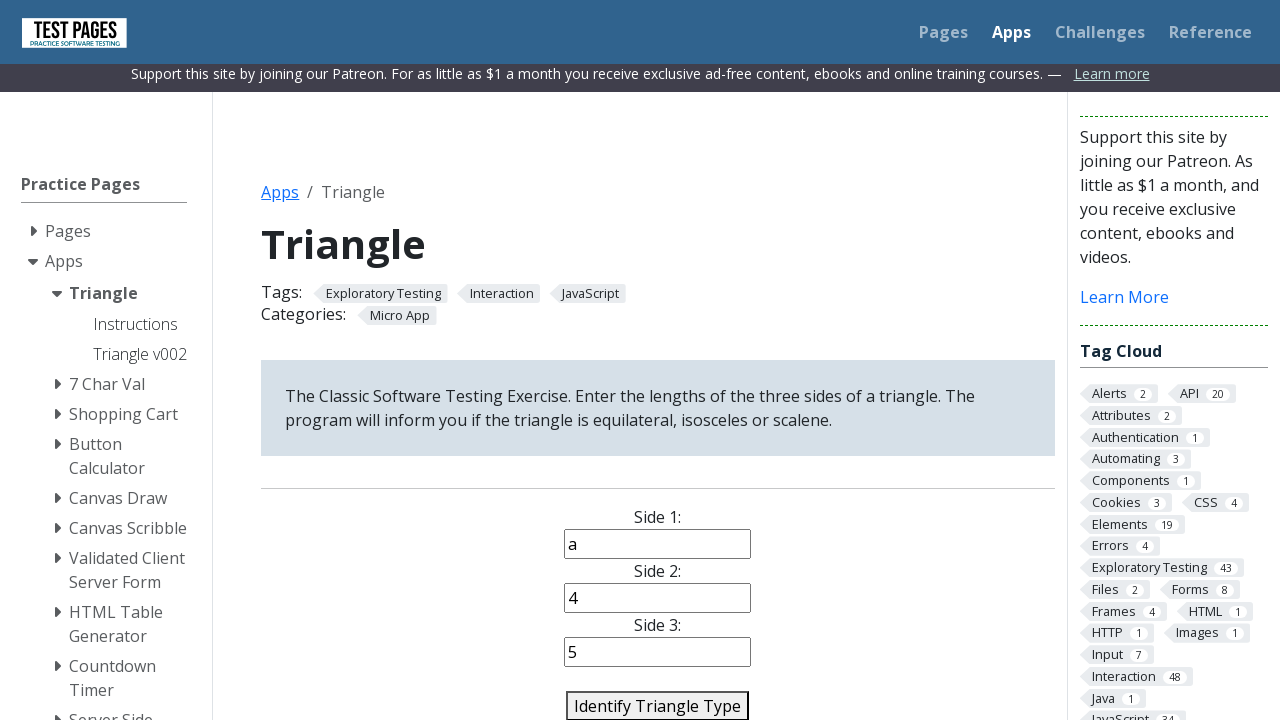

Triangle result element loaded
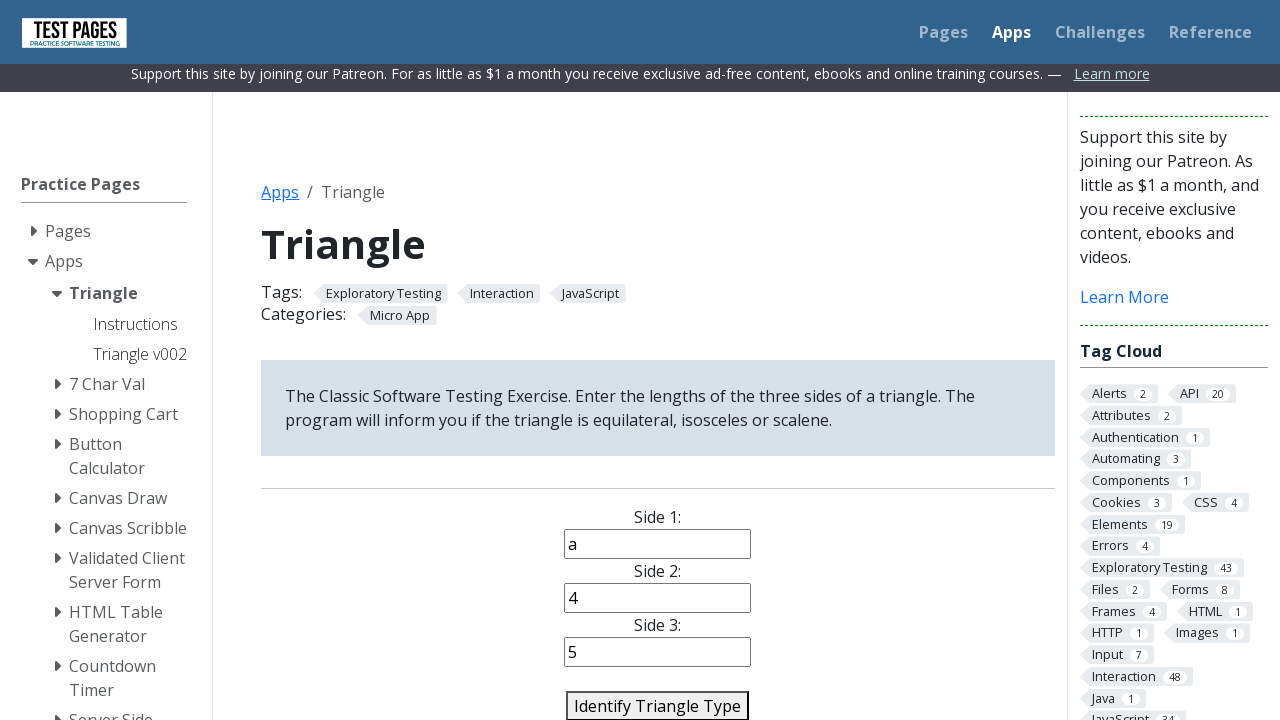

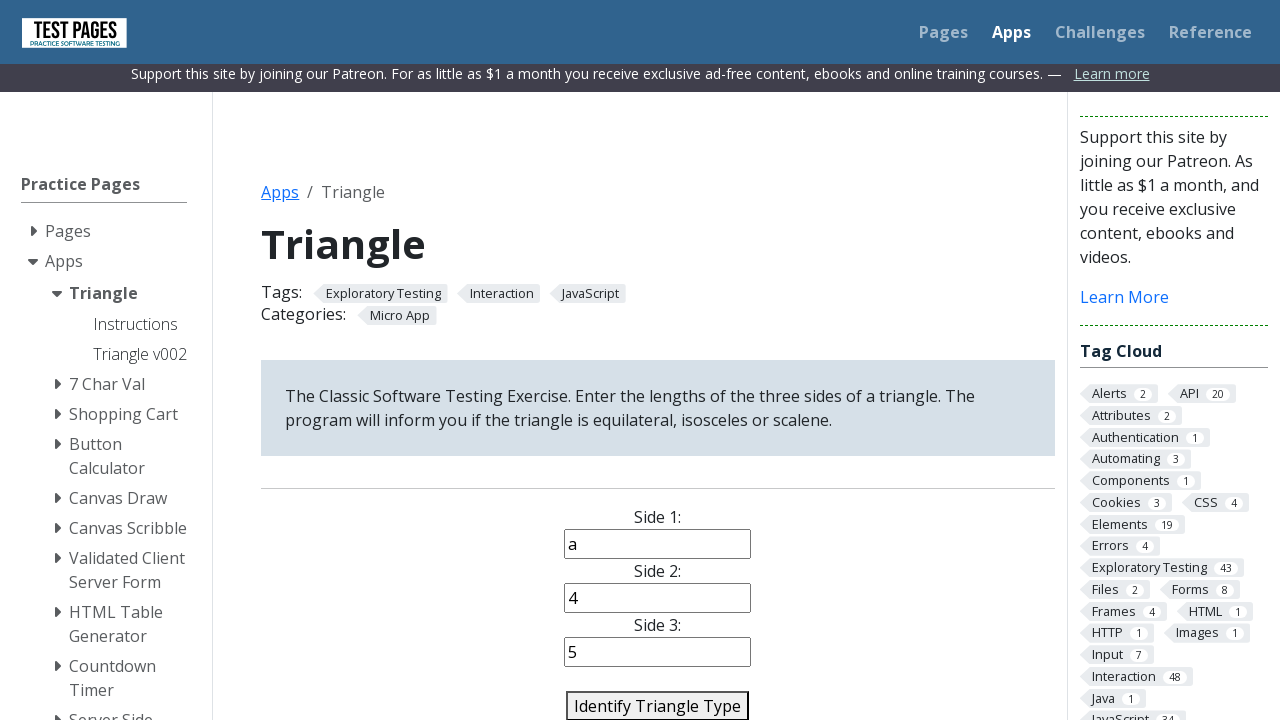